Tests JavaScript Confirm dialog by clicking a button that triggers a JS confirm and dismissing it

Starting URL: https://the-internet.herokuapp.com/javascript_alerts

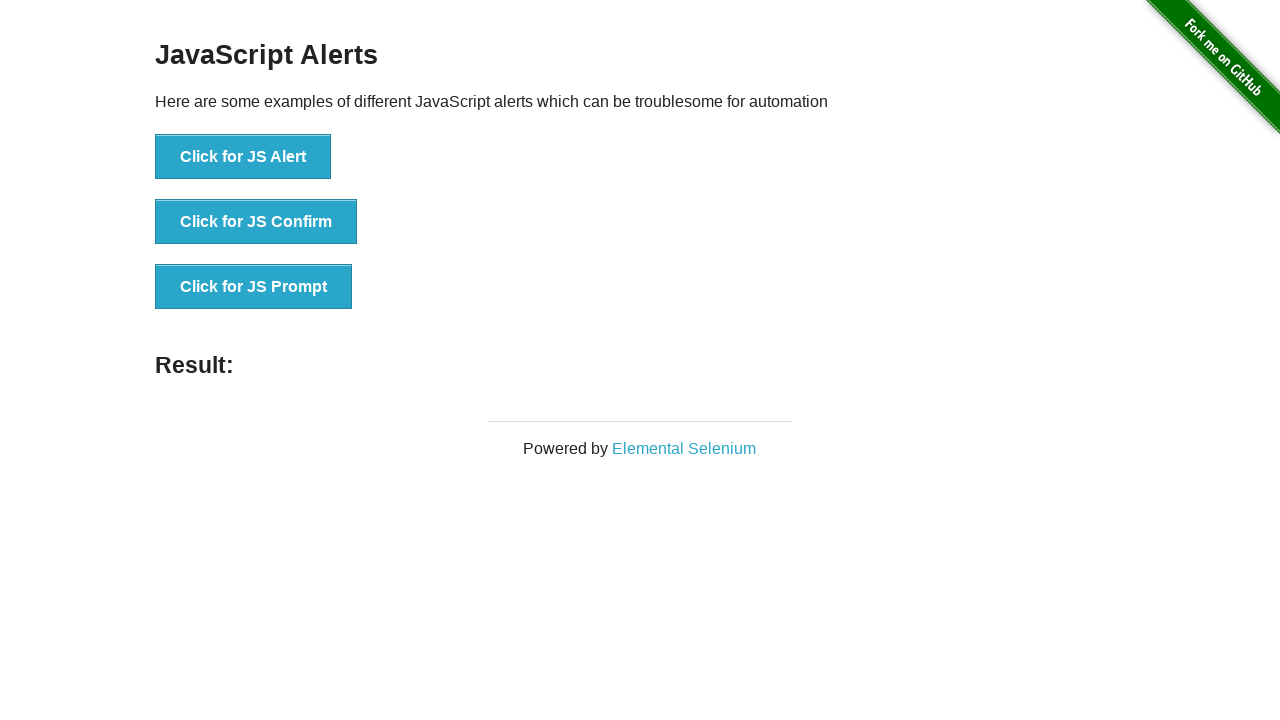

Set up dialog handler to dismiss confirm dialog
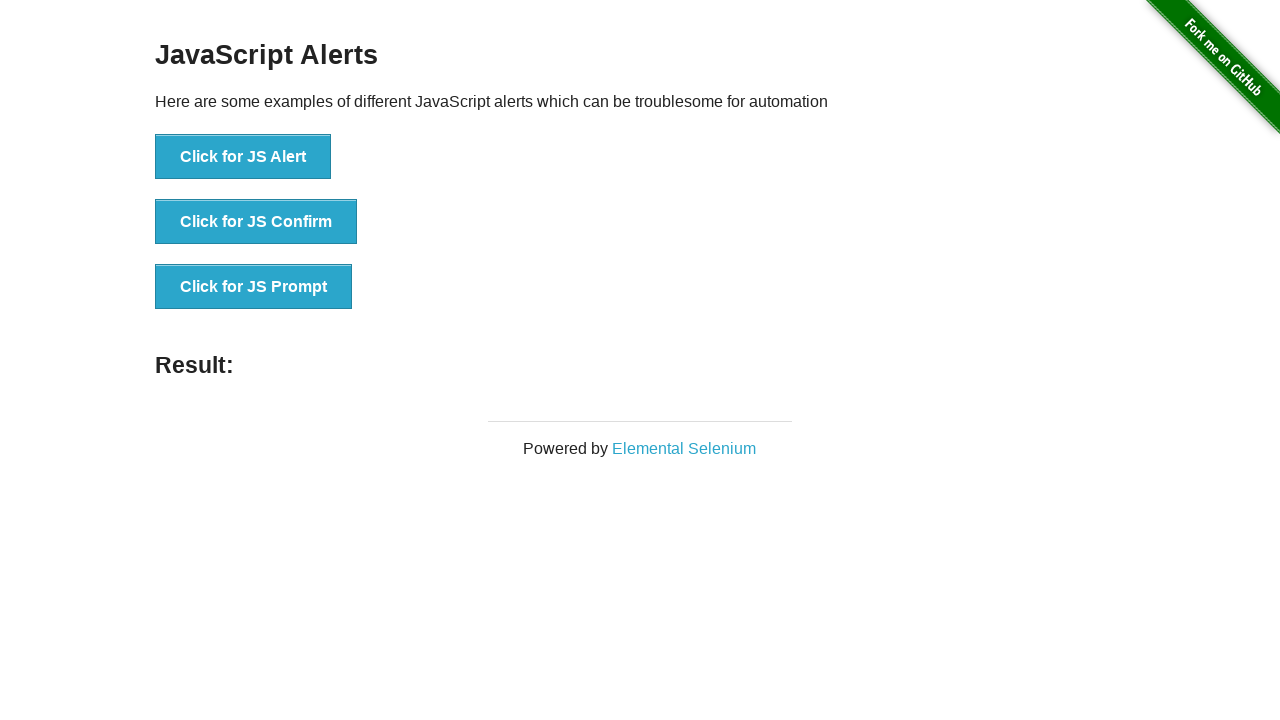

Clicked button to trigger JavaScript confirm dialog at (256, 222) on xpath=//button[@onclick='jsConfirm()']
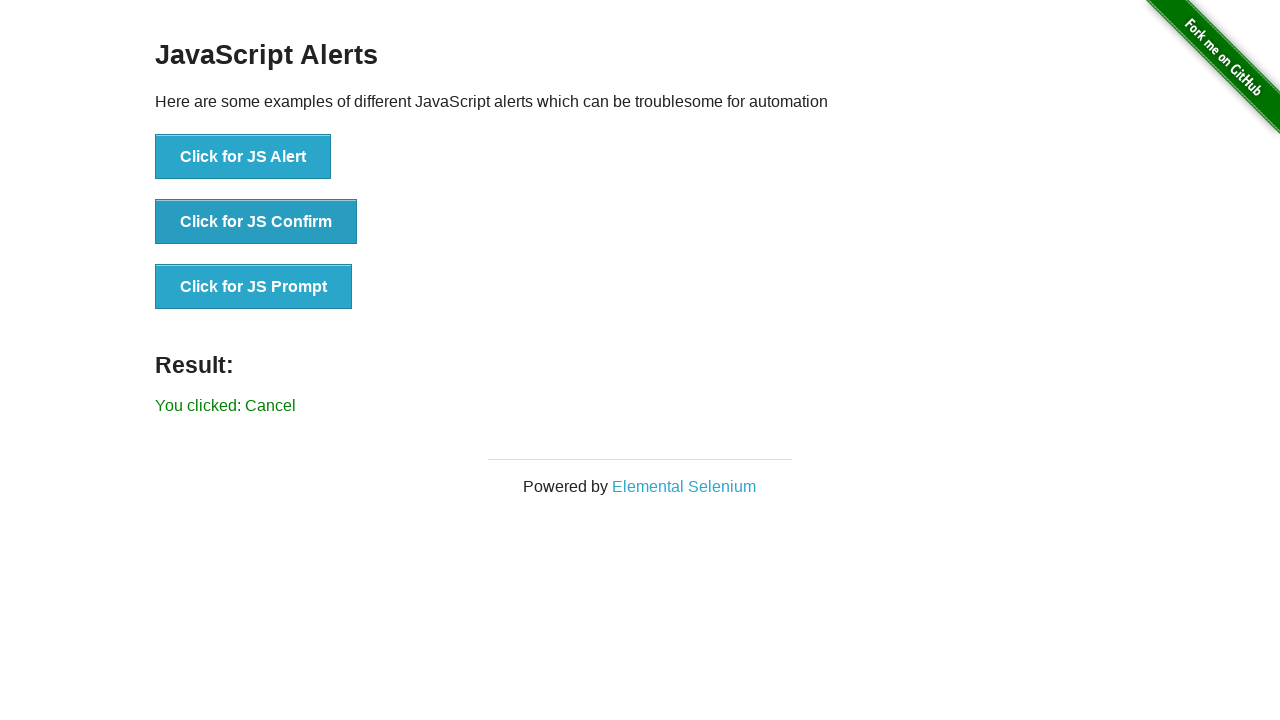

Confirmed result element appeared after dismissing confirm dialog
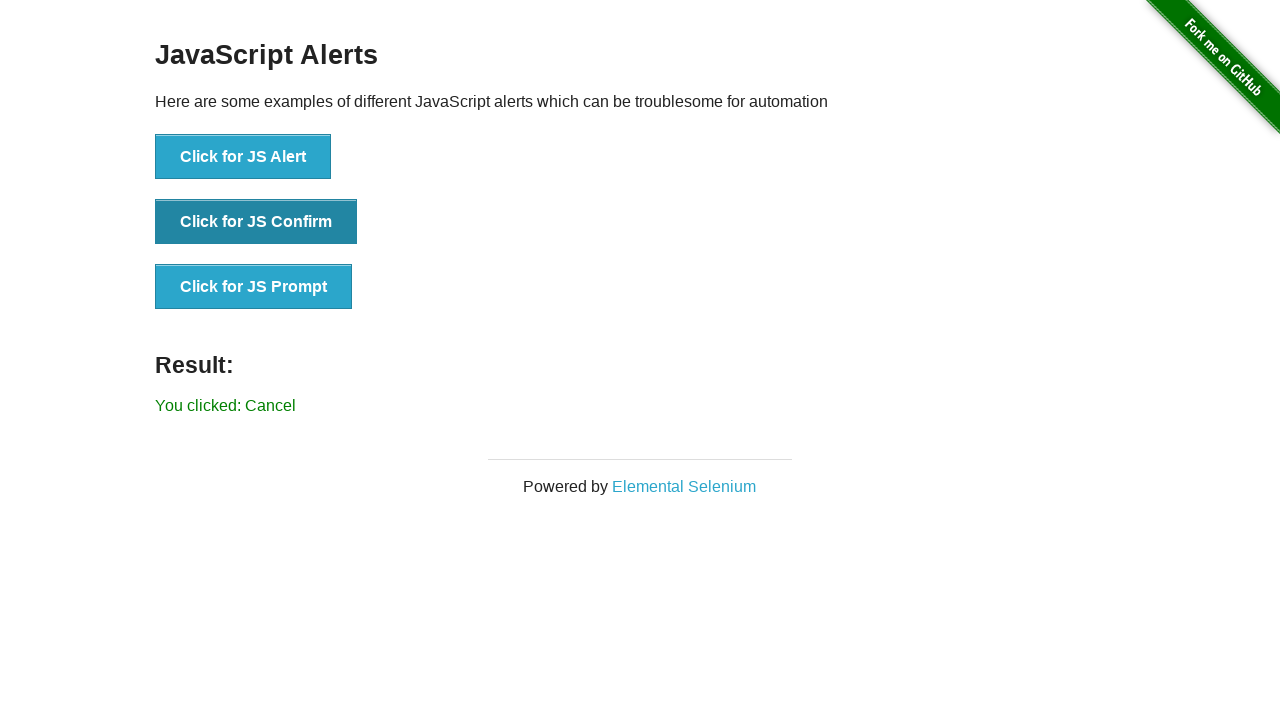

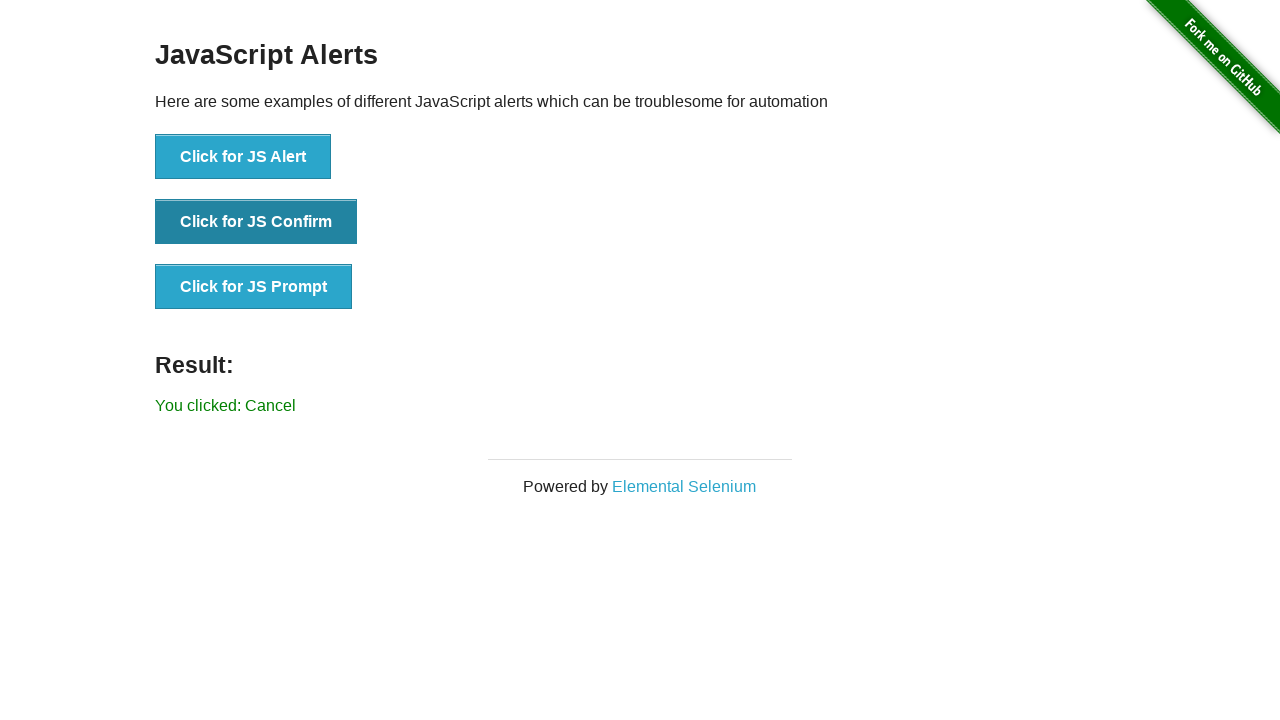